Tests date picker with dropdown selection by selecting March from month dropdown, 1999 from year dropdown, and day 24

Starting URL: https://demoqa.com/date-picker

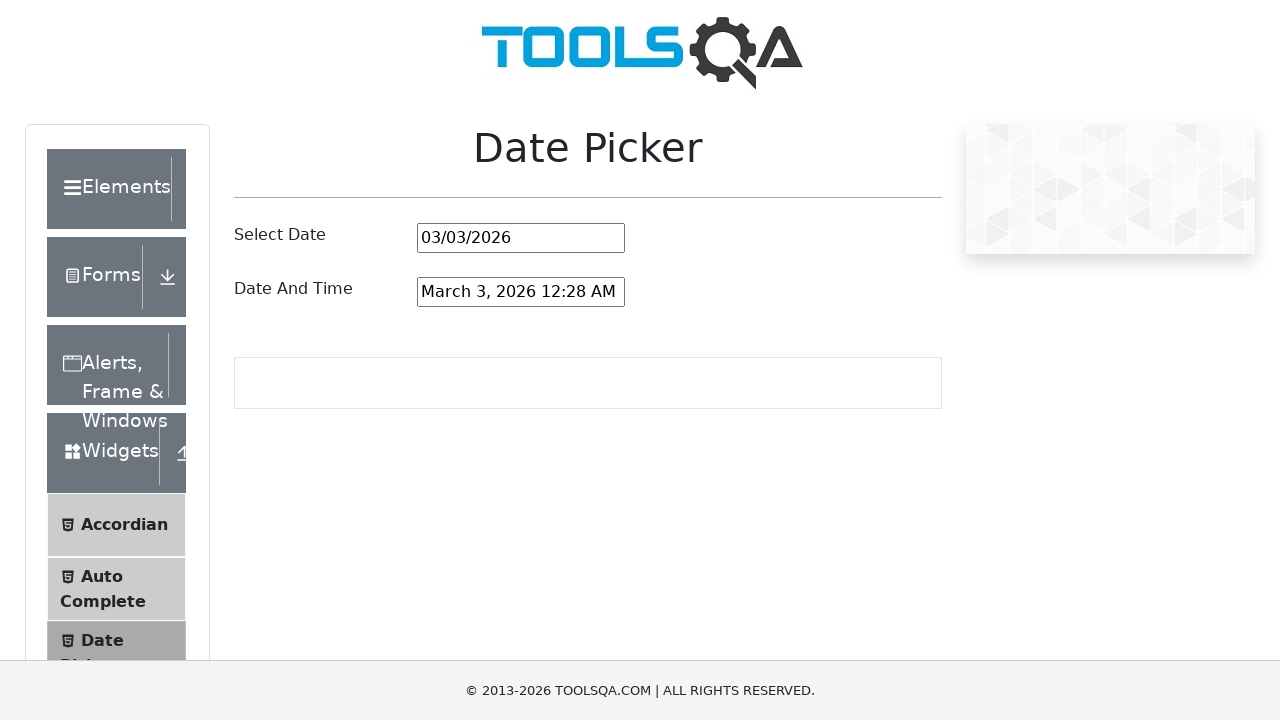

Clicked the date picker input field at (521, 238) on #datePickerMonthYearInput
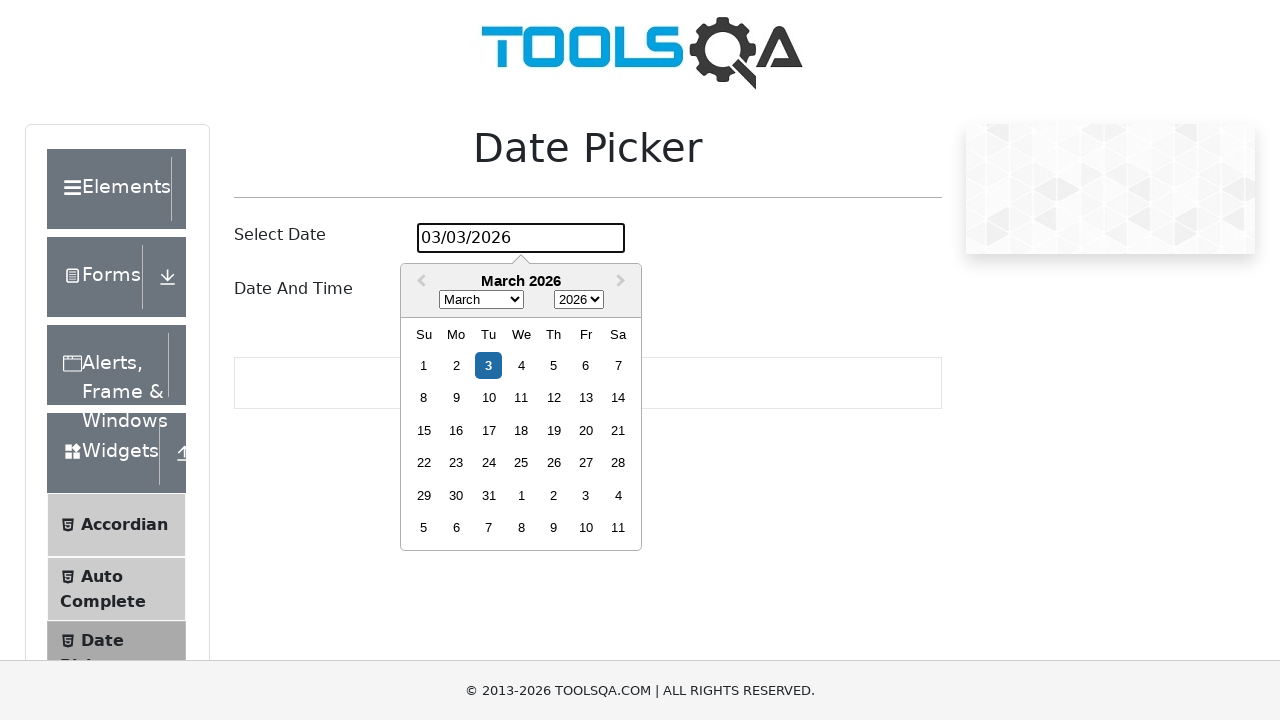

Selected March from month dropdown on .react-datepicker__month-select
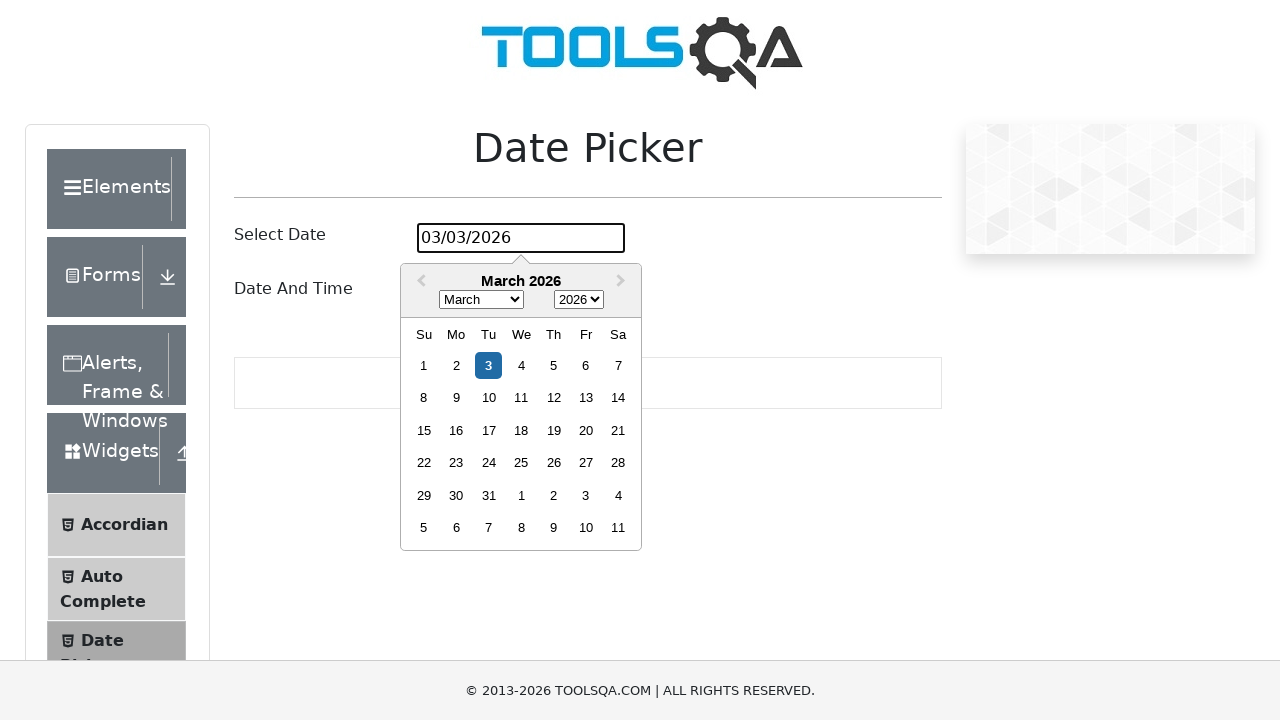

Selected 1999 from year dropdown on .react-datepicker__year-select
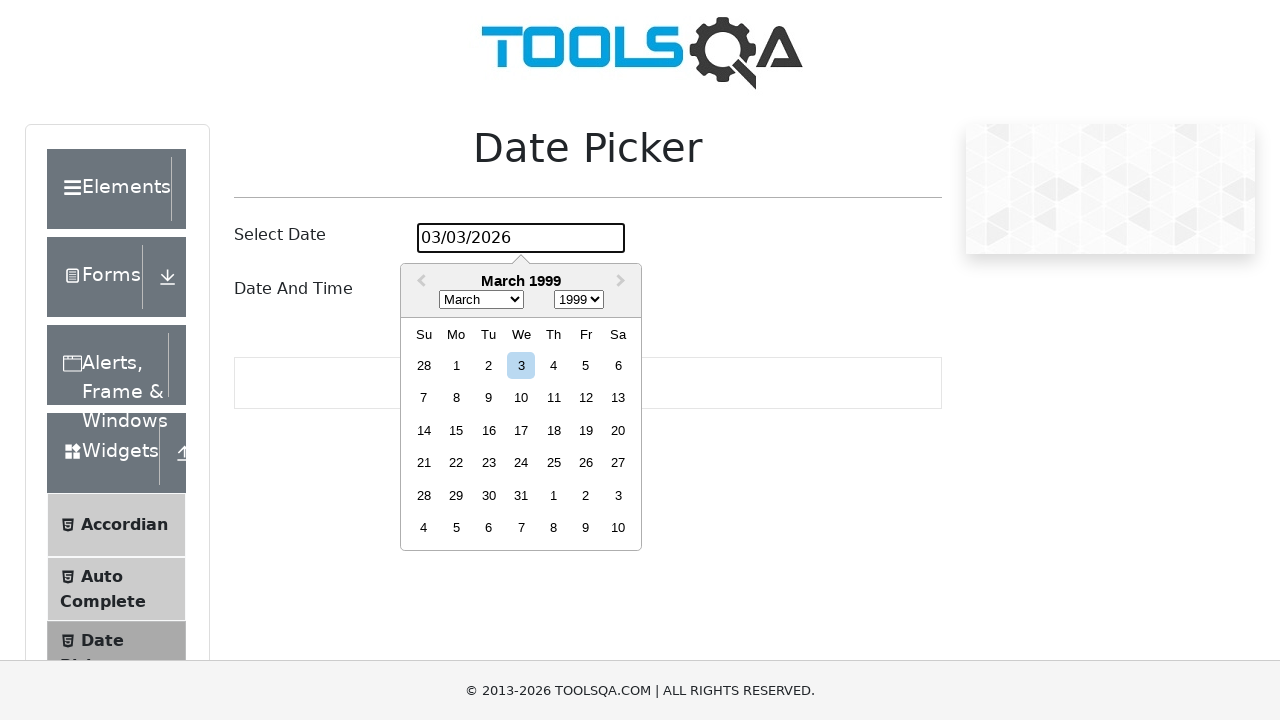

Clicked day 24 at (521, 463) on .react-datepicker__day--024
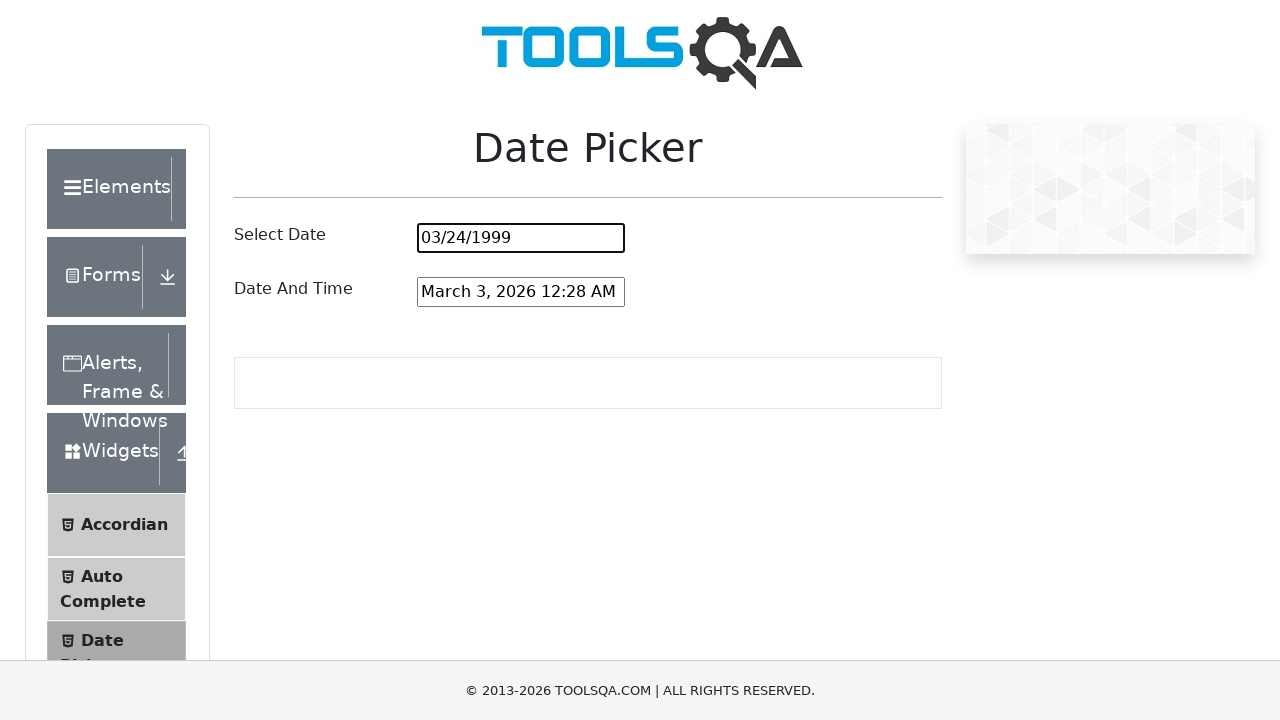

Verified date picker input field is present after selection
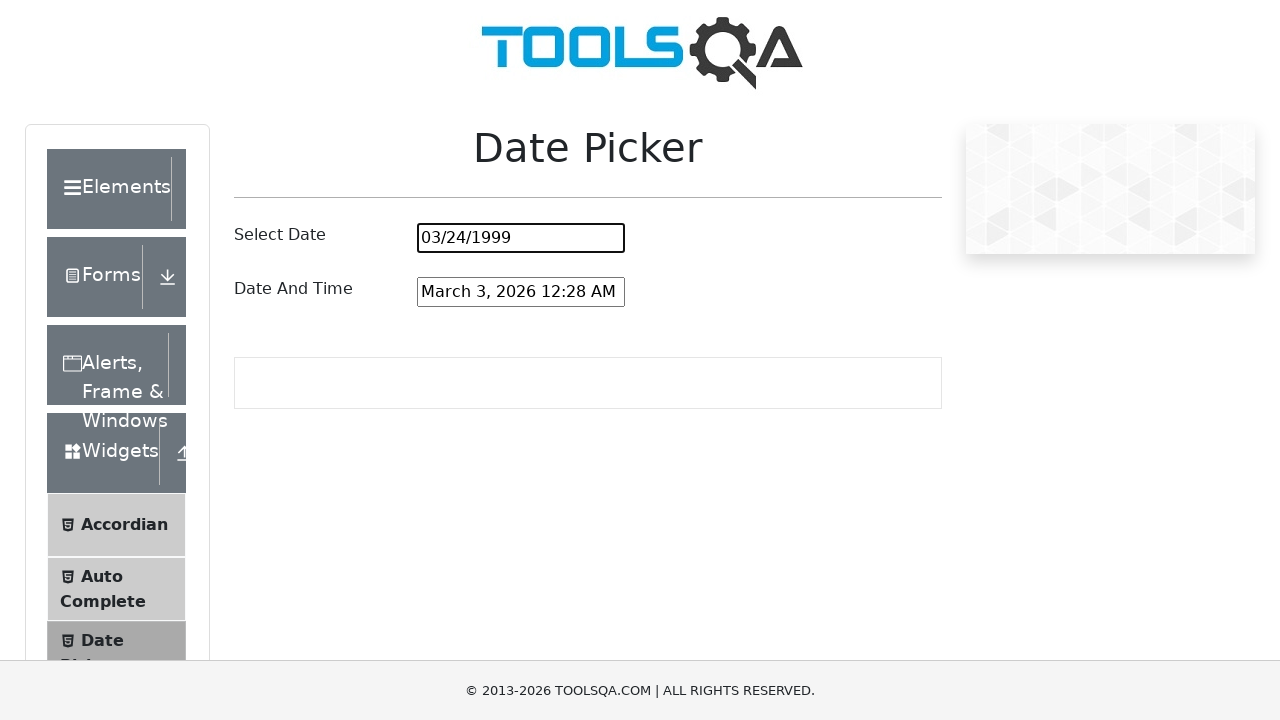

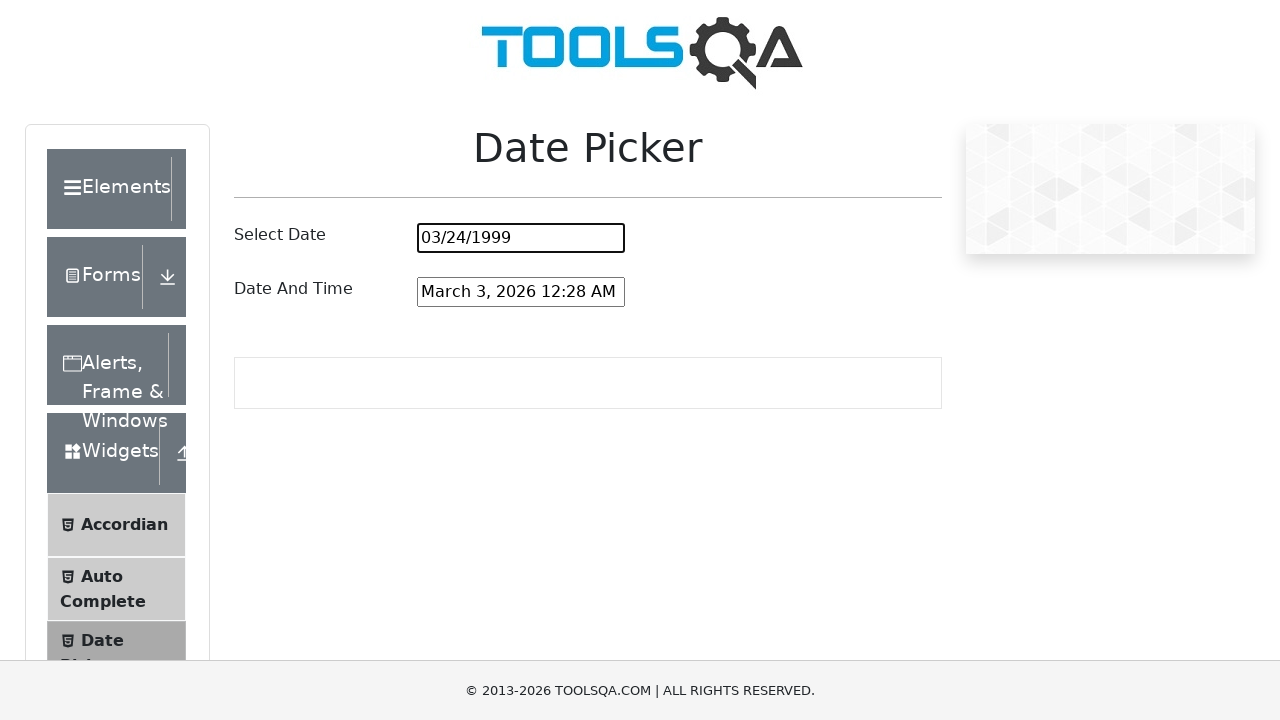